Tests dynamic page loading by clicking a Start button and waiting for dynamically loaded content to appear (element rendered after the fact)

Starting URL: https://the-internet.herokuapp.com/dynamic_loading/2

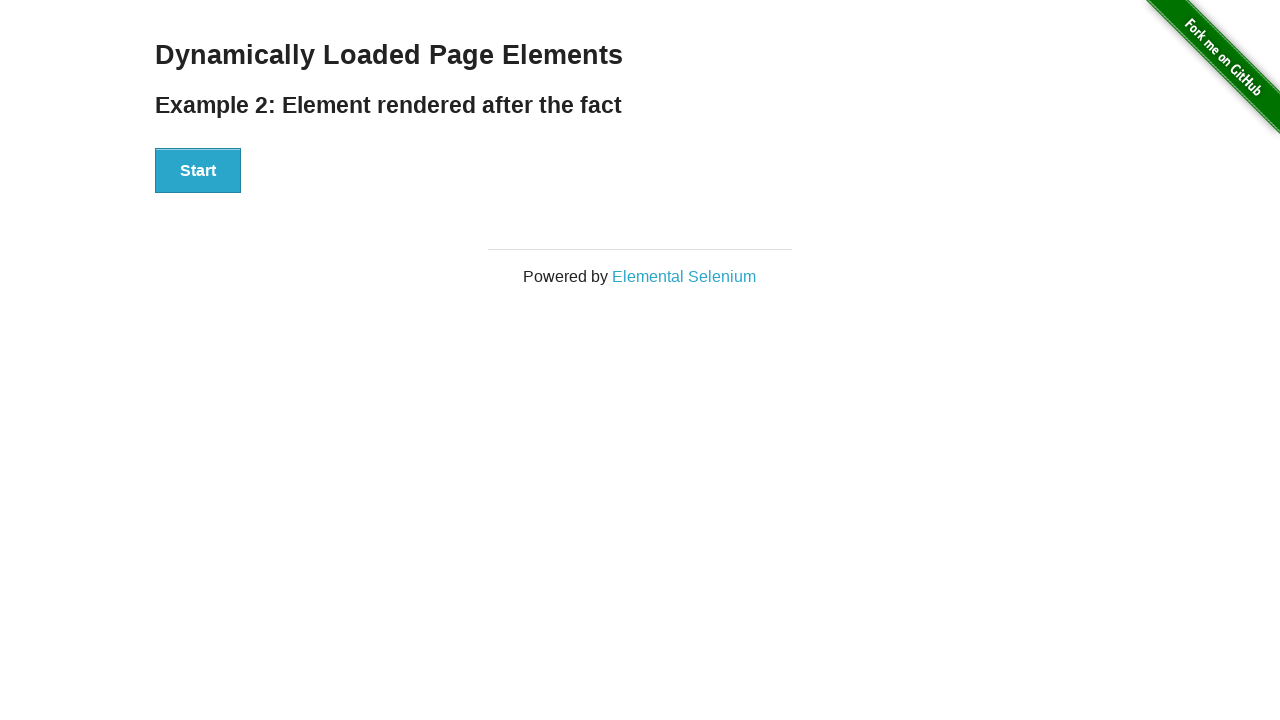

Clicked Start button to trigger dynamic loading at (198, 171) on #start button
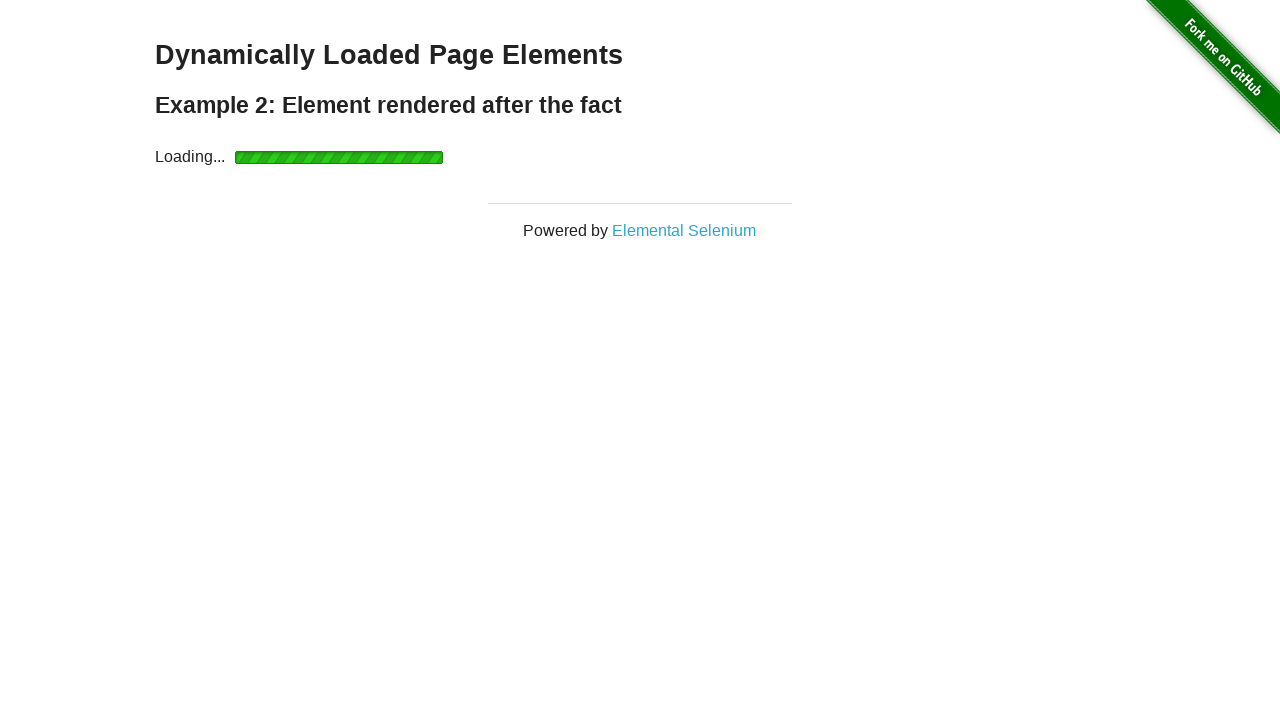

Waited for dynamically loaded content (finish element) to become visible
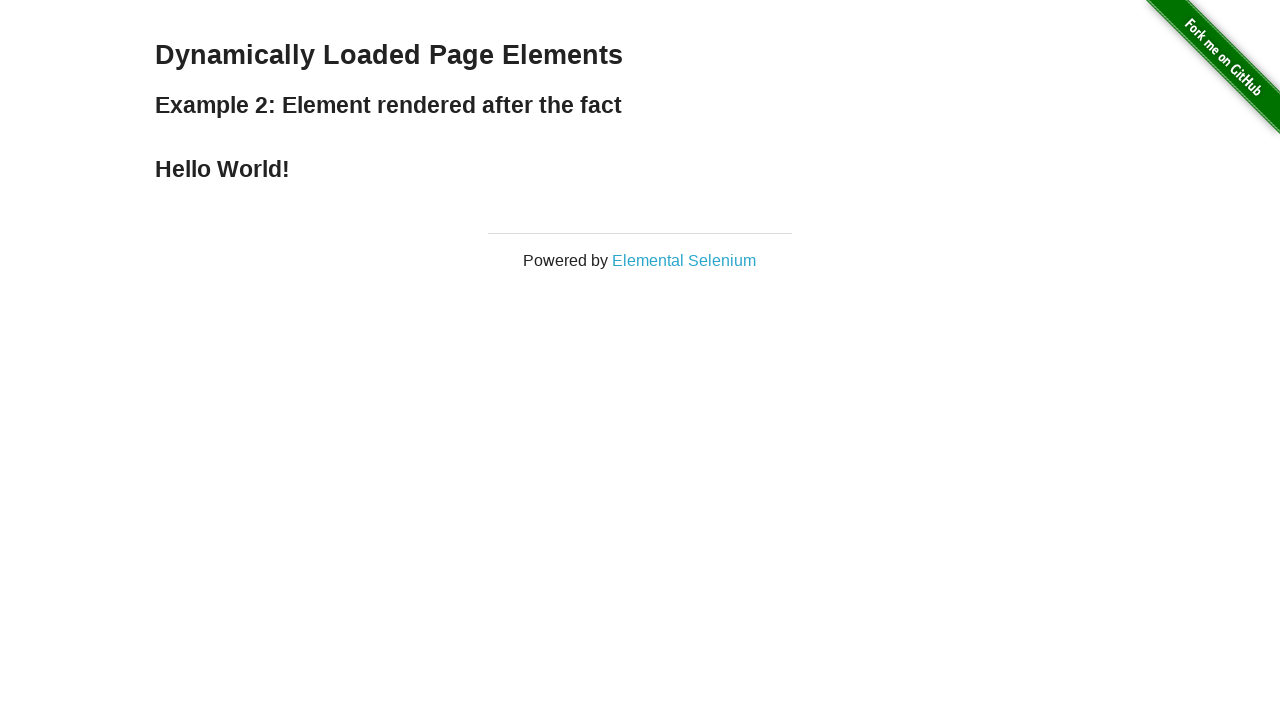

Verified that the finish element is visible
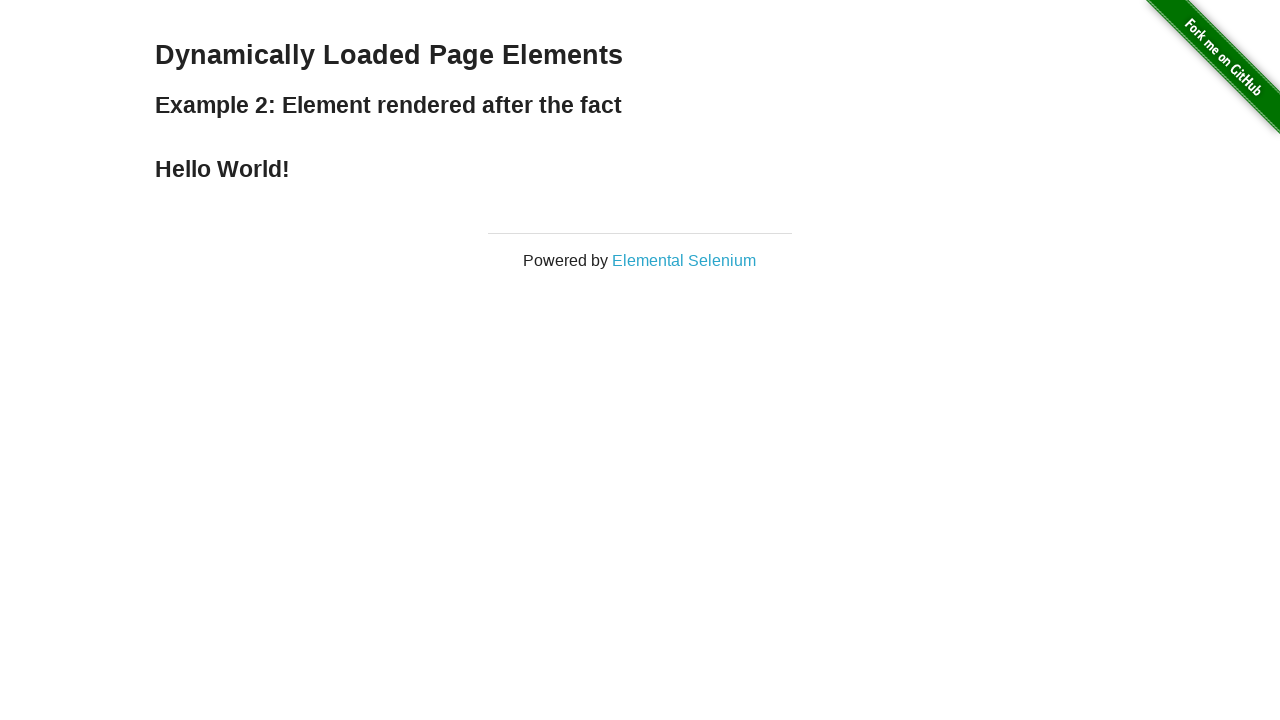

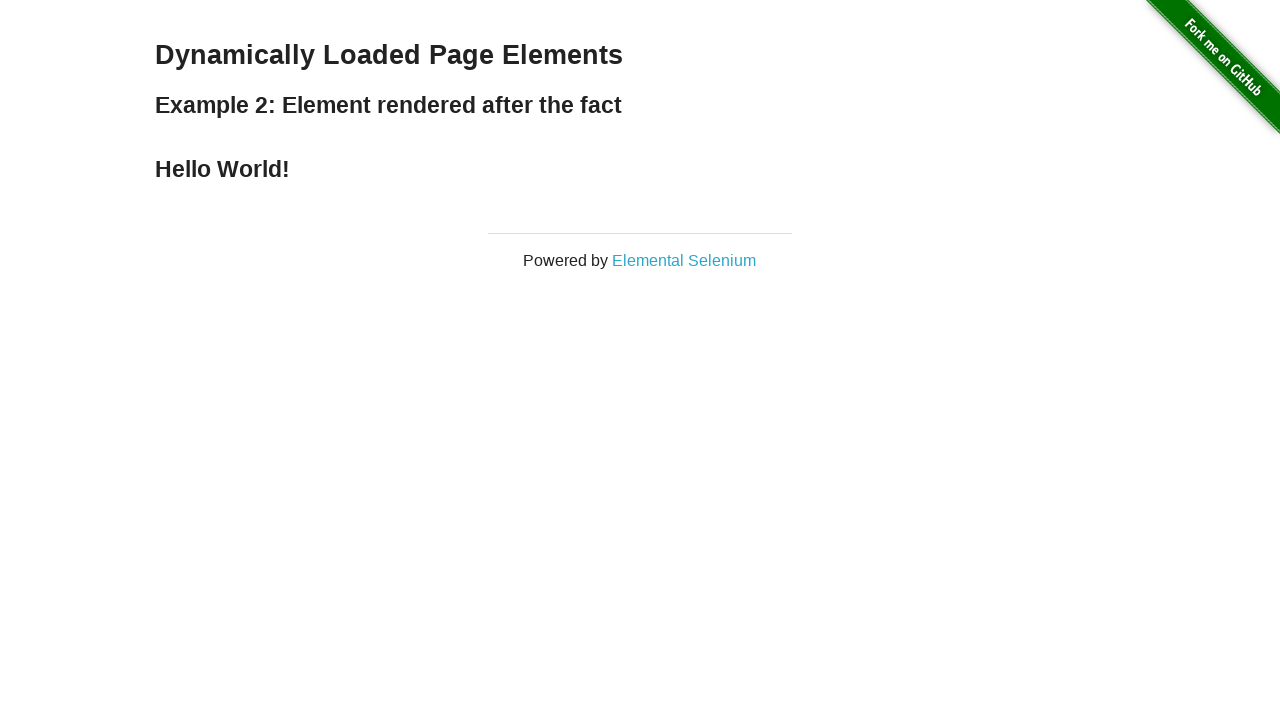